Tests autocomplete functionality by typing a letter, navigating through suggestions with arrow keys, and selecting an option

Starting URL: https://demoqa.com/auto-complete

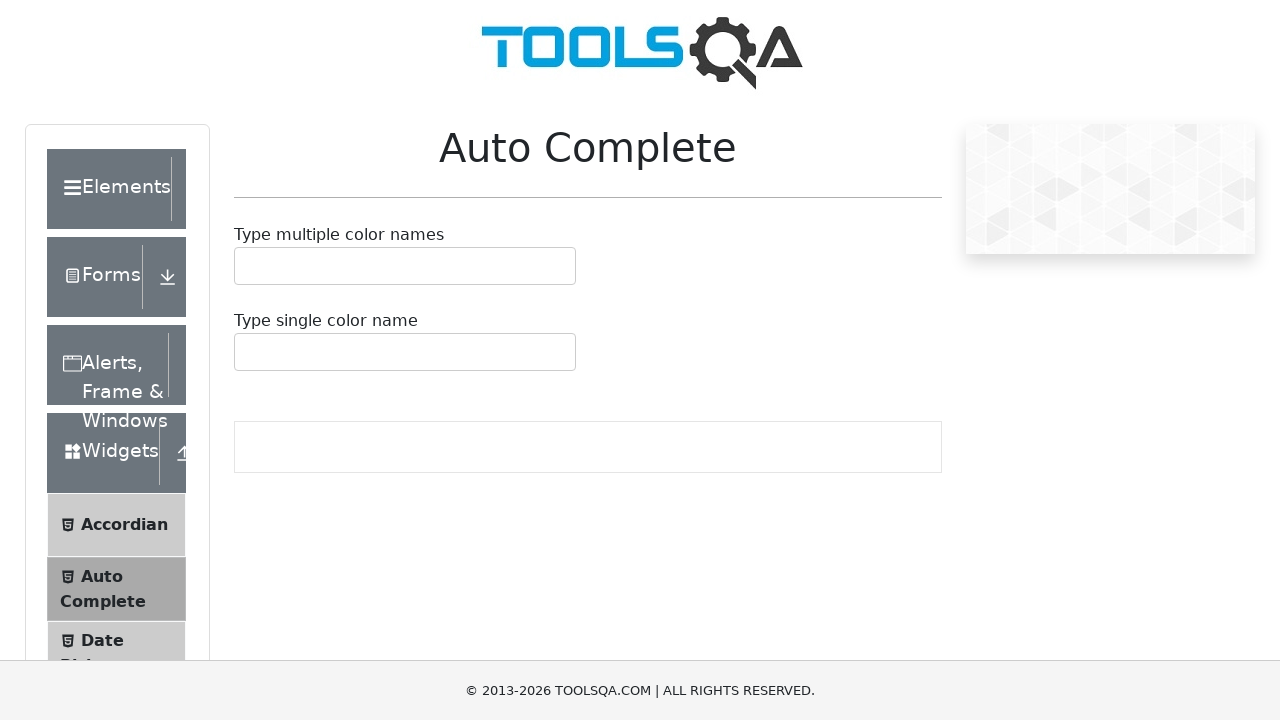

Clicked on autocomplete input container at (405, 266) on #autoCompleteMultipleContainer
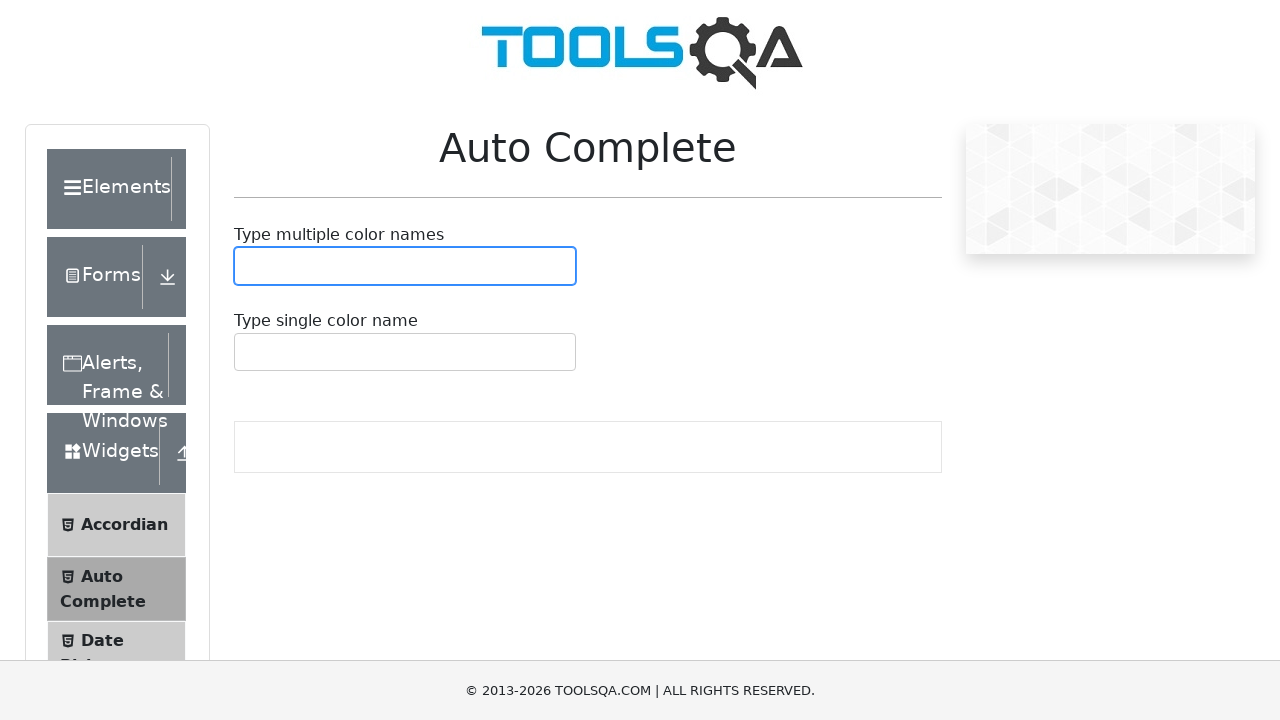

Typed 'b' to trigger autocomplete suggestions
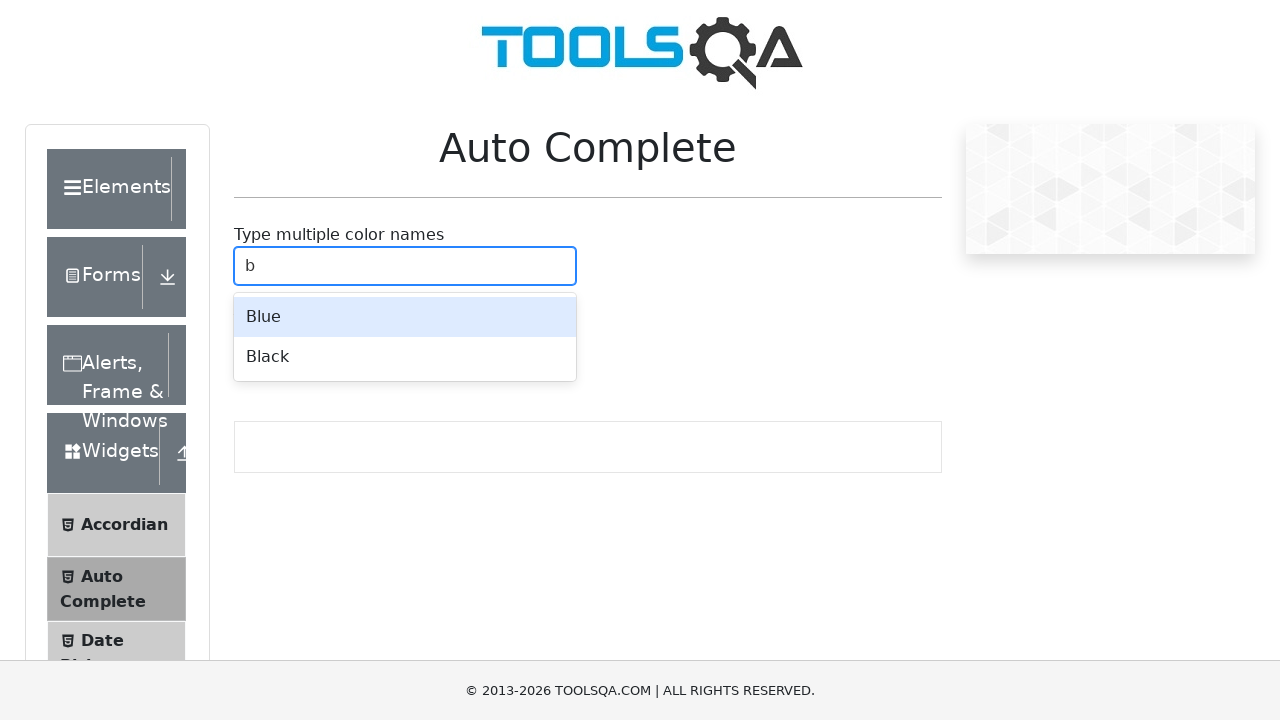

Pressed ArrowDown to navigate to first suggestion
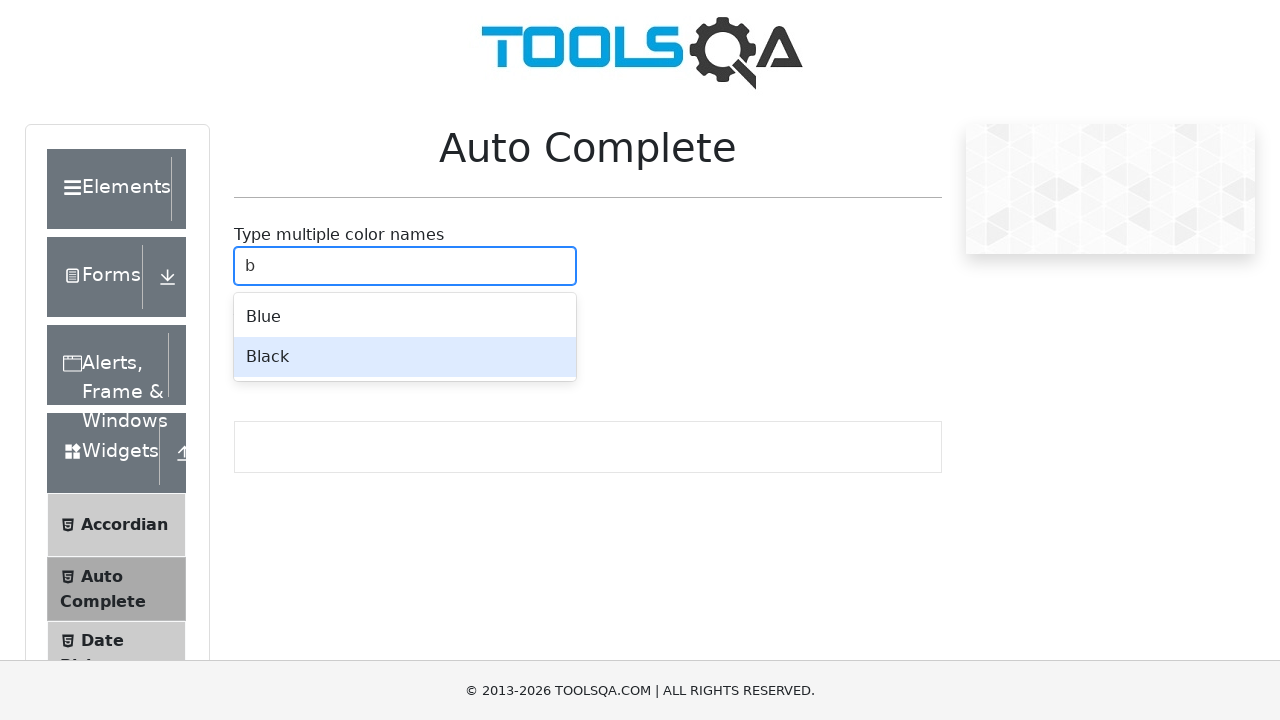

Pressed Enter to select the highlighted suggestion
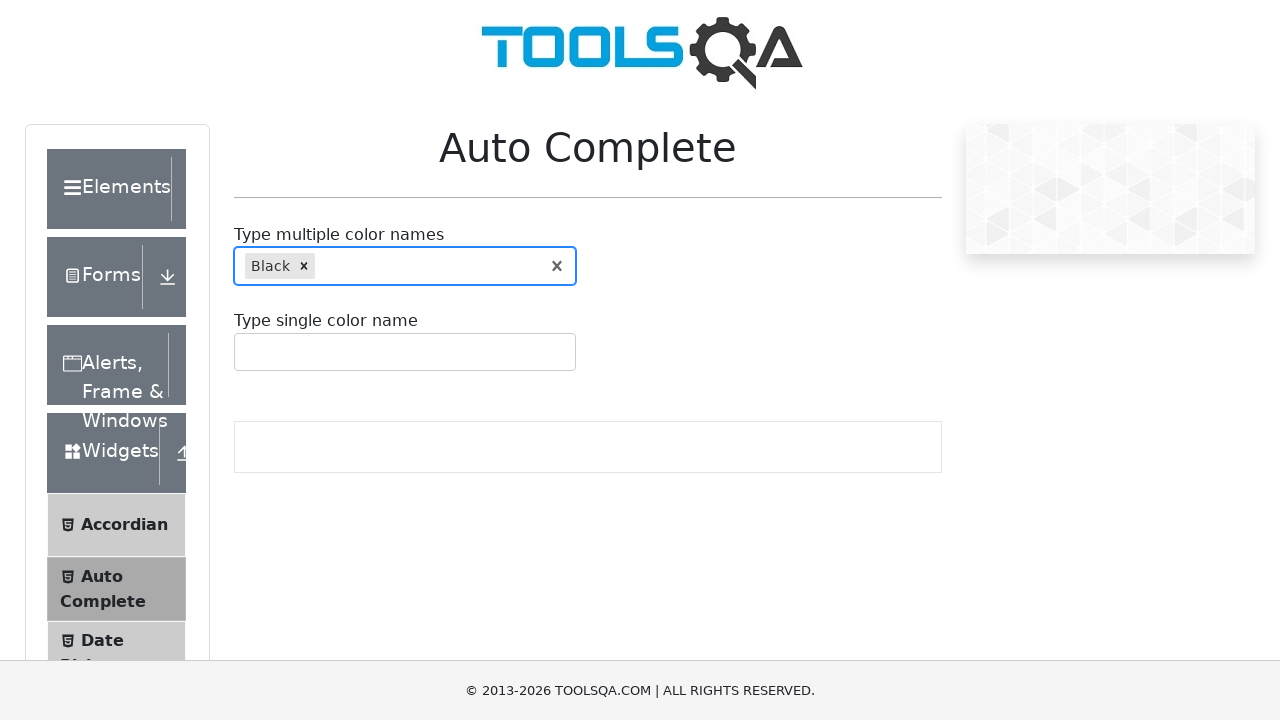

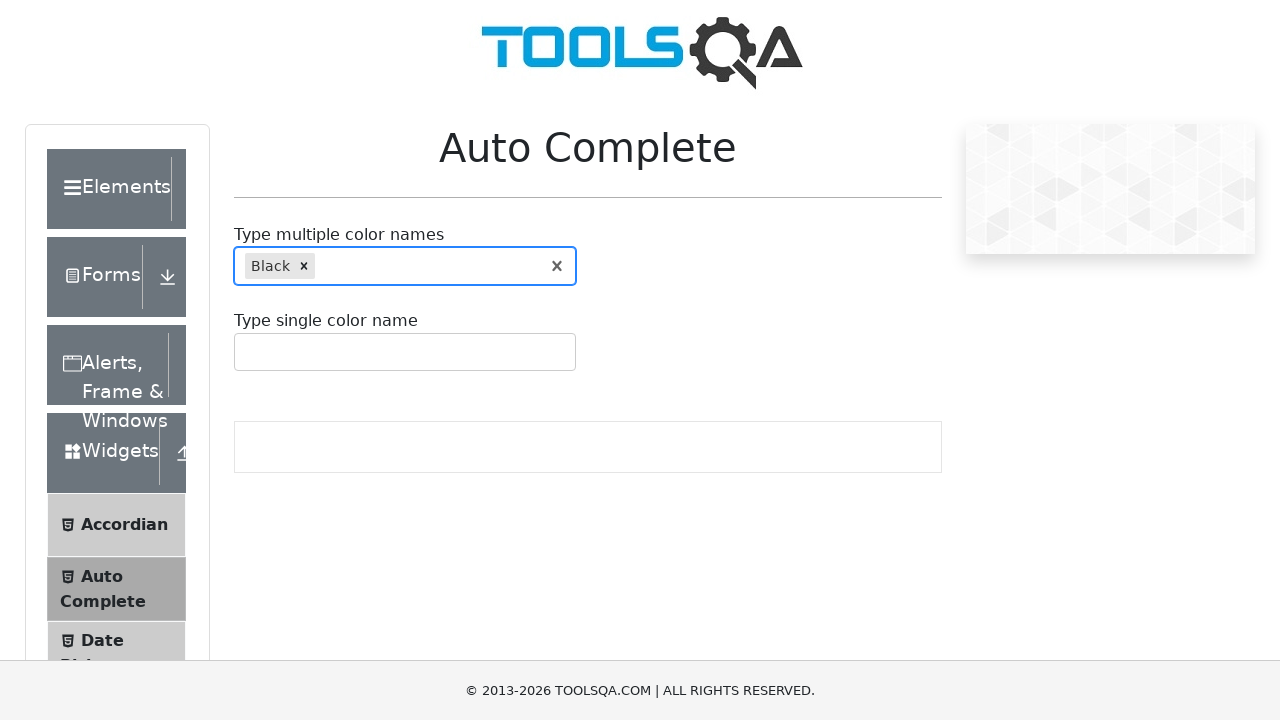